Tests the e-commerce shopping cart workflow by clicking on a special offer, selecting product options, adding to cart, then removing the item from the cart and verifying the empty cart state.

Starting URL: https://advantageonlineshopping.com

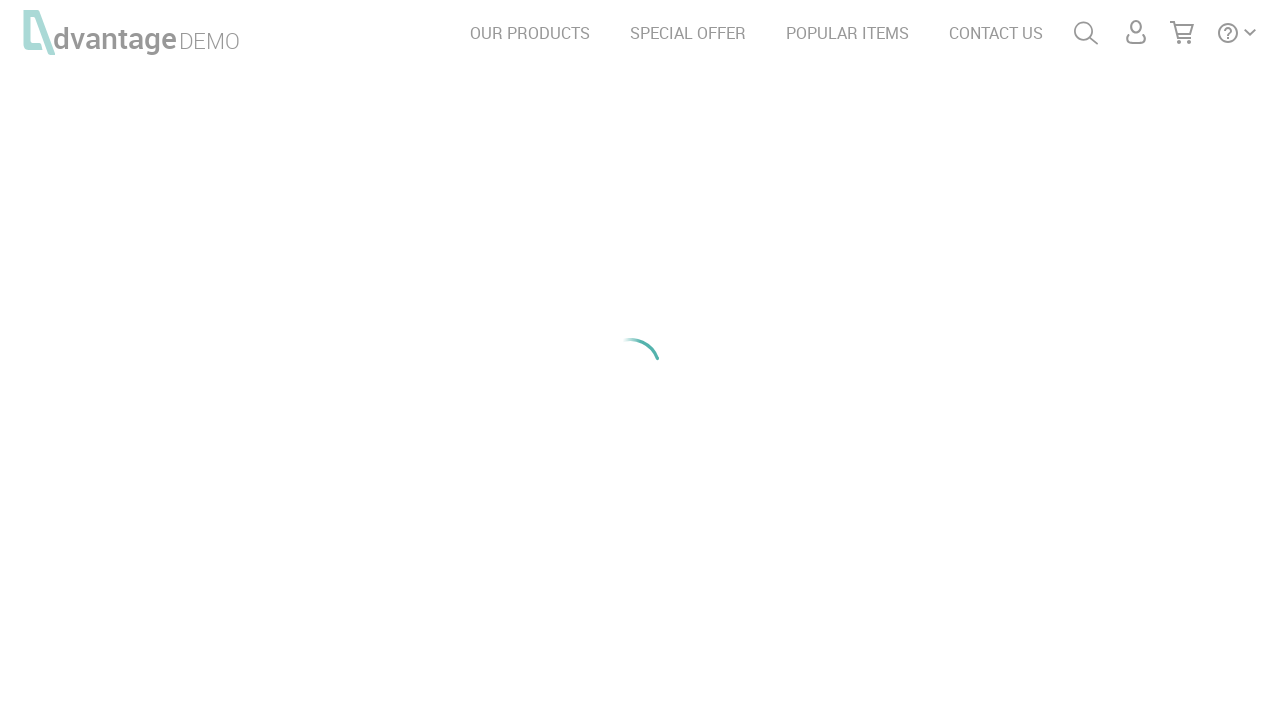

Clicked on SPECIAL OFFER link at (688, 33) on text=SPECIAL OFFER
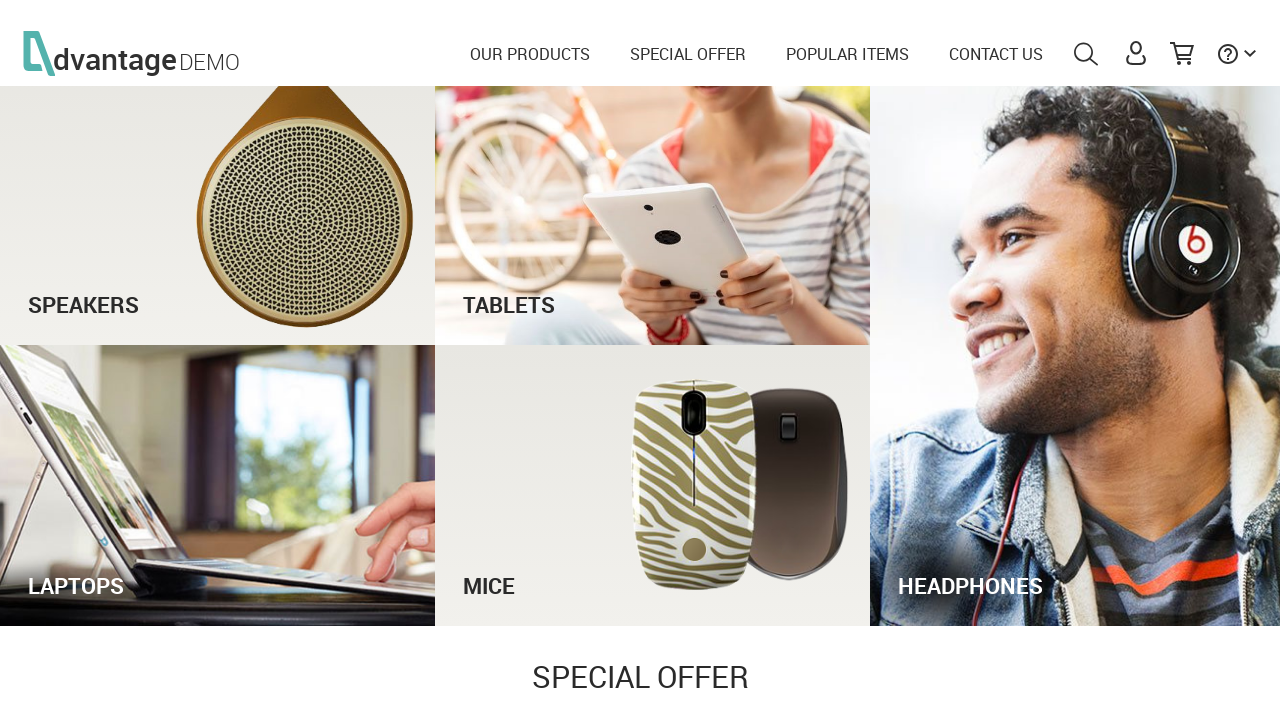

Clicked on see offer button at (952, 456) on #see_offer_btn
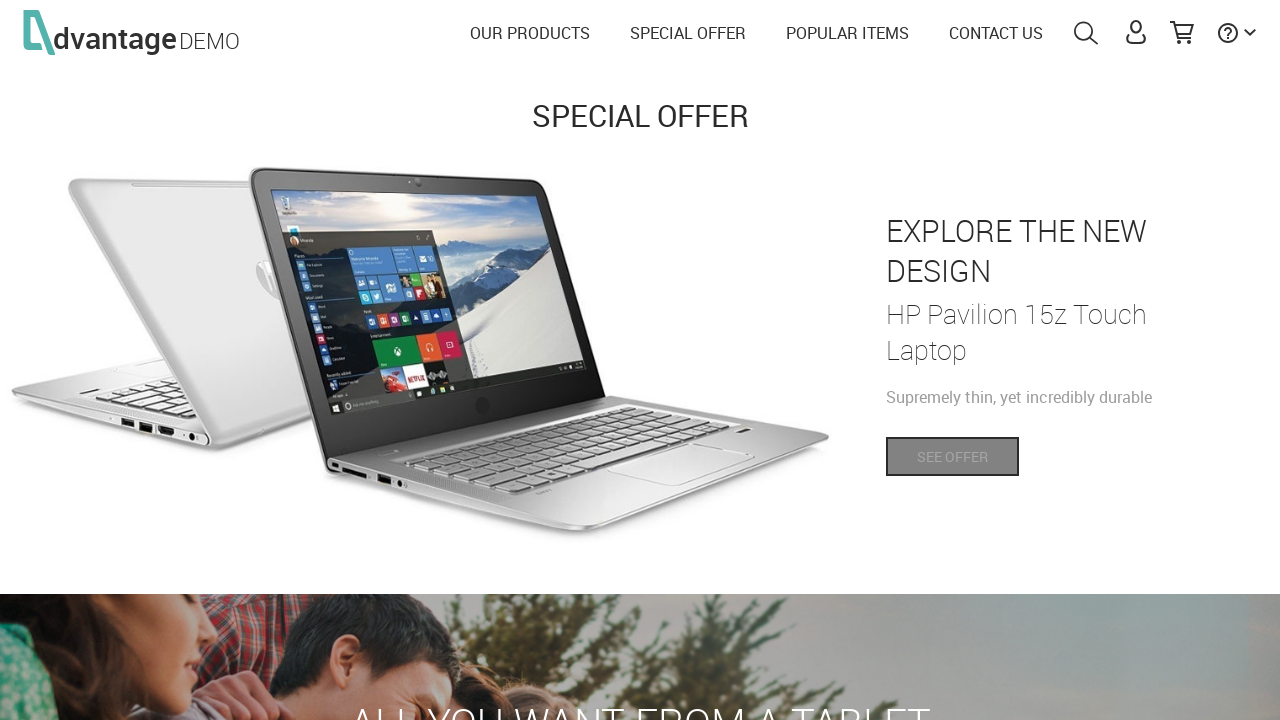

Product page loaded with color options visible
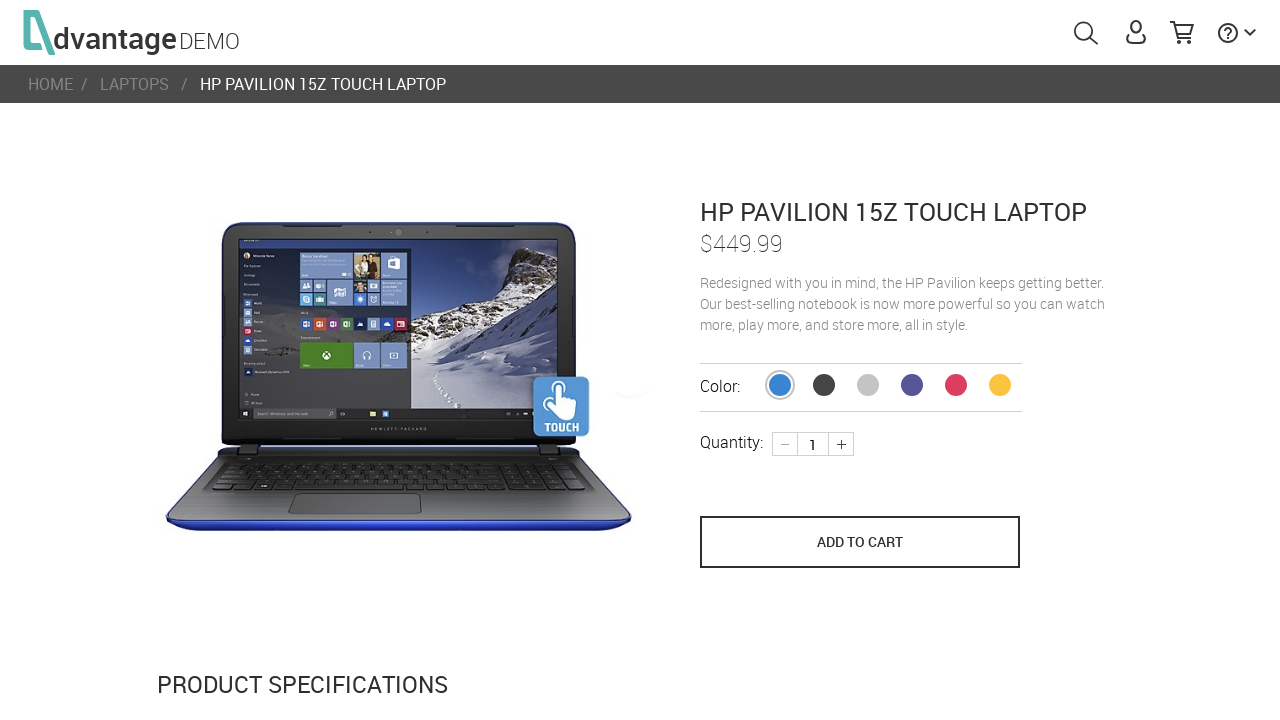

Selected yellow color option for product at (1000, 385) on span.bunny.productColor.YELLOW
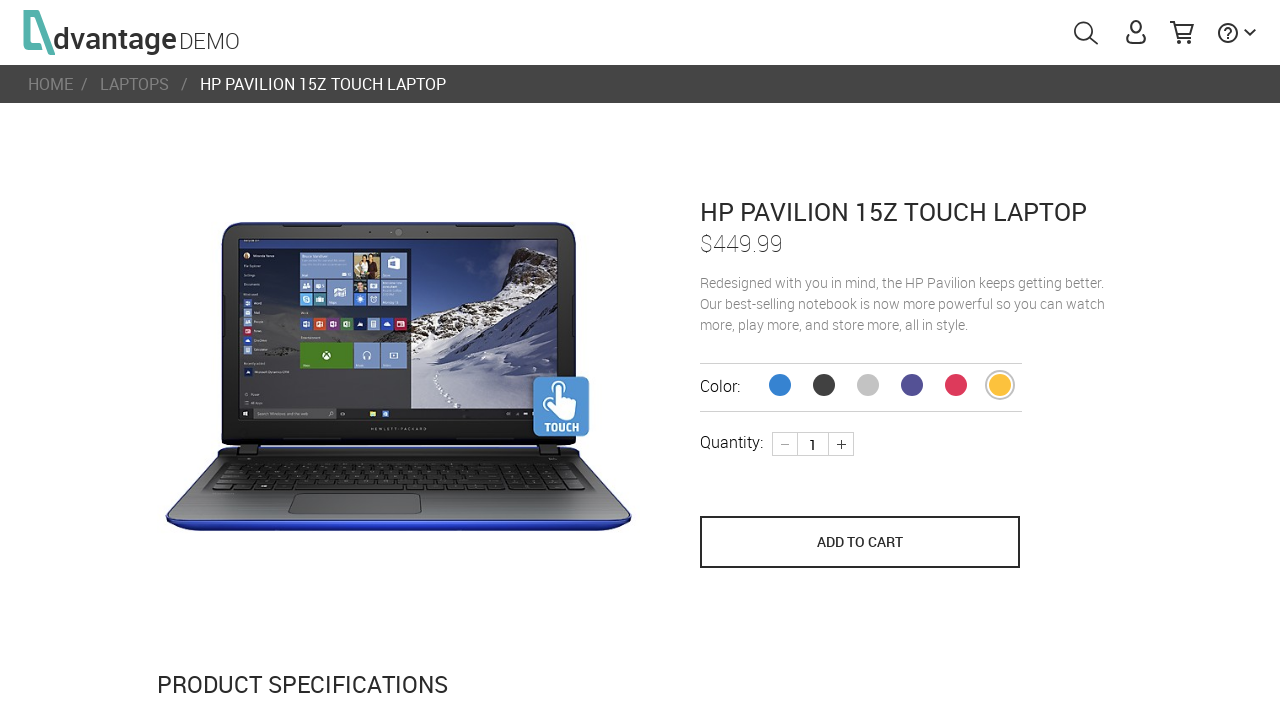

Clicked plus button to increase product quantity at (841, 444) on div.plus
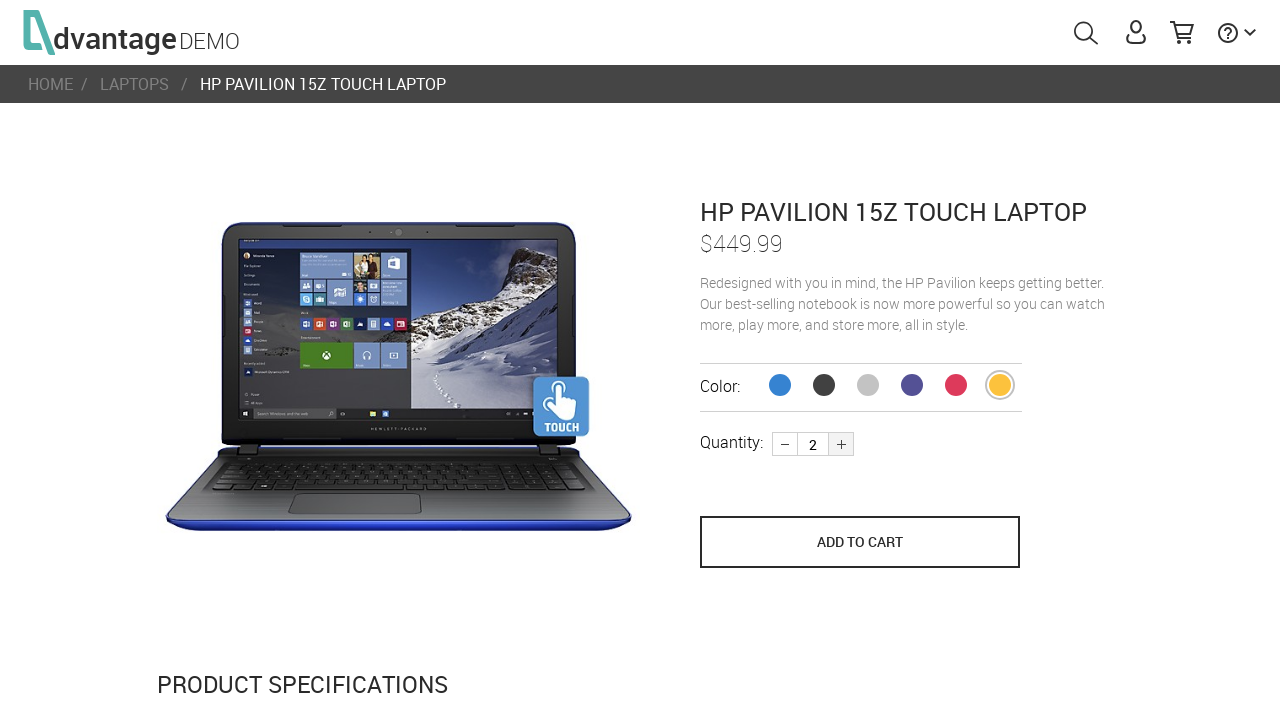

Clicked save to cart button to add product to shopping cart at (860, 542) on button[name='save_to_cart']
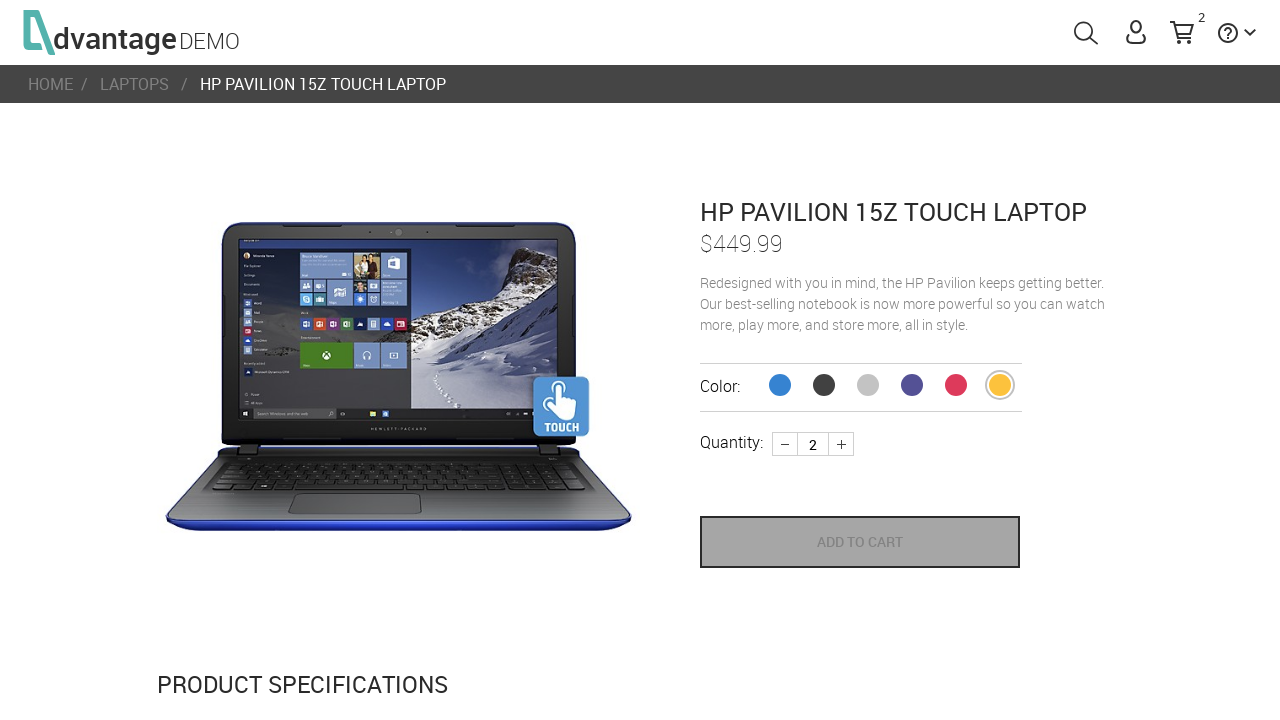

Clicked on shopping cart link to view cart at (1182, 34) on #shoppingCartLink
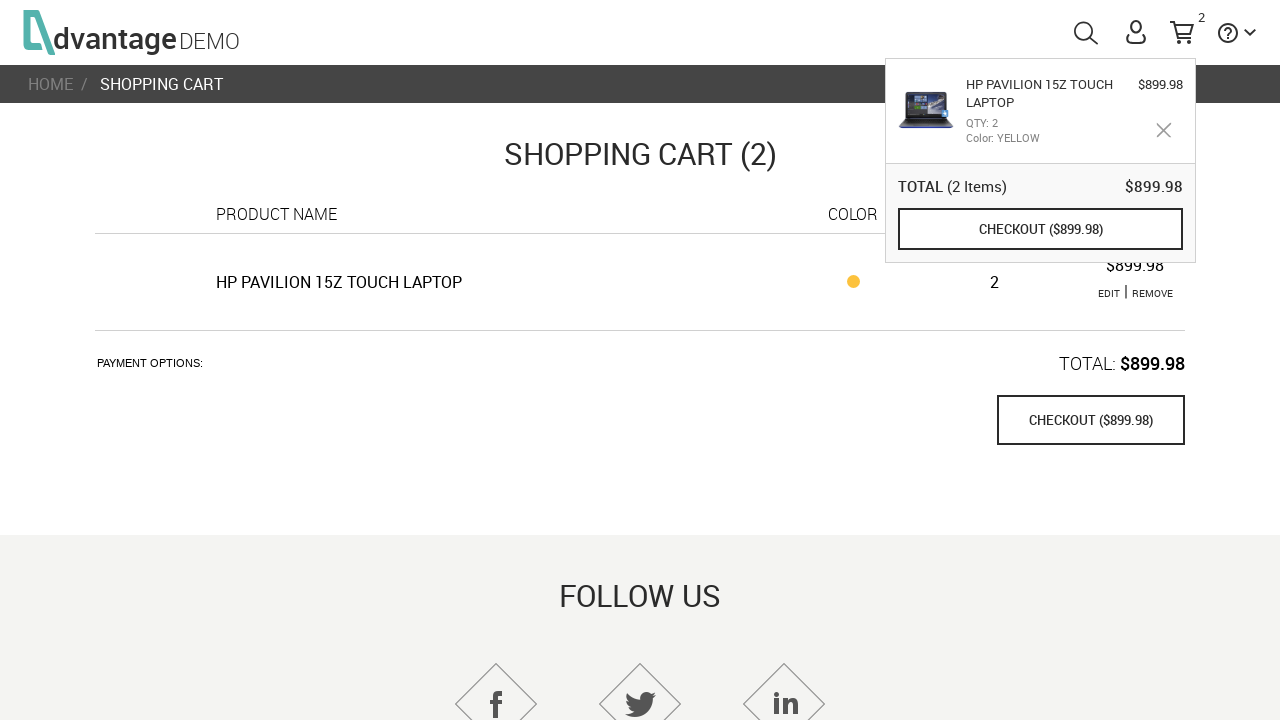

Shopping cart loaded with remove button visible
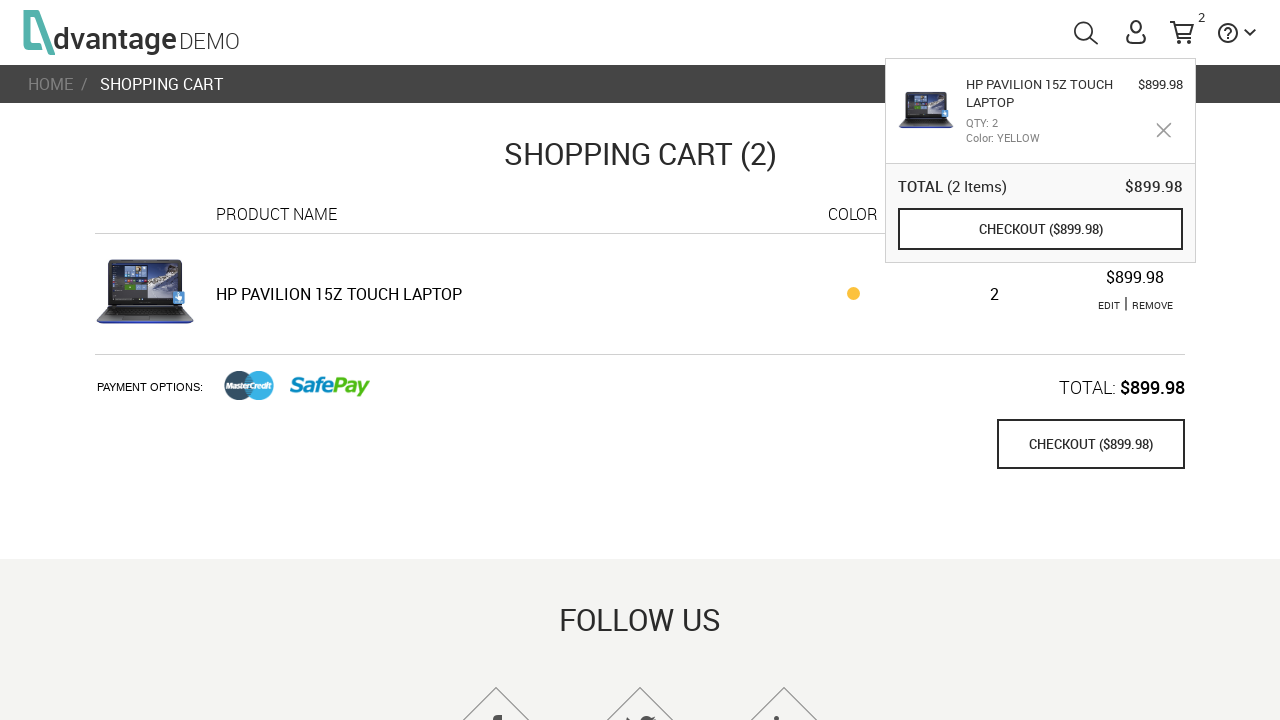

Clicked remove button to delete item from cart at (1152, 305) on a.remove.red
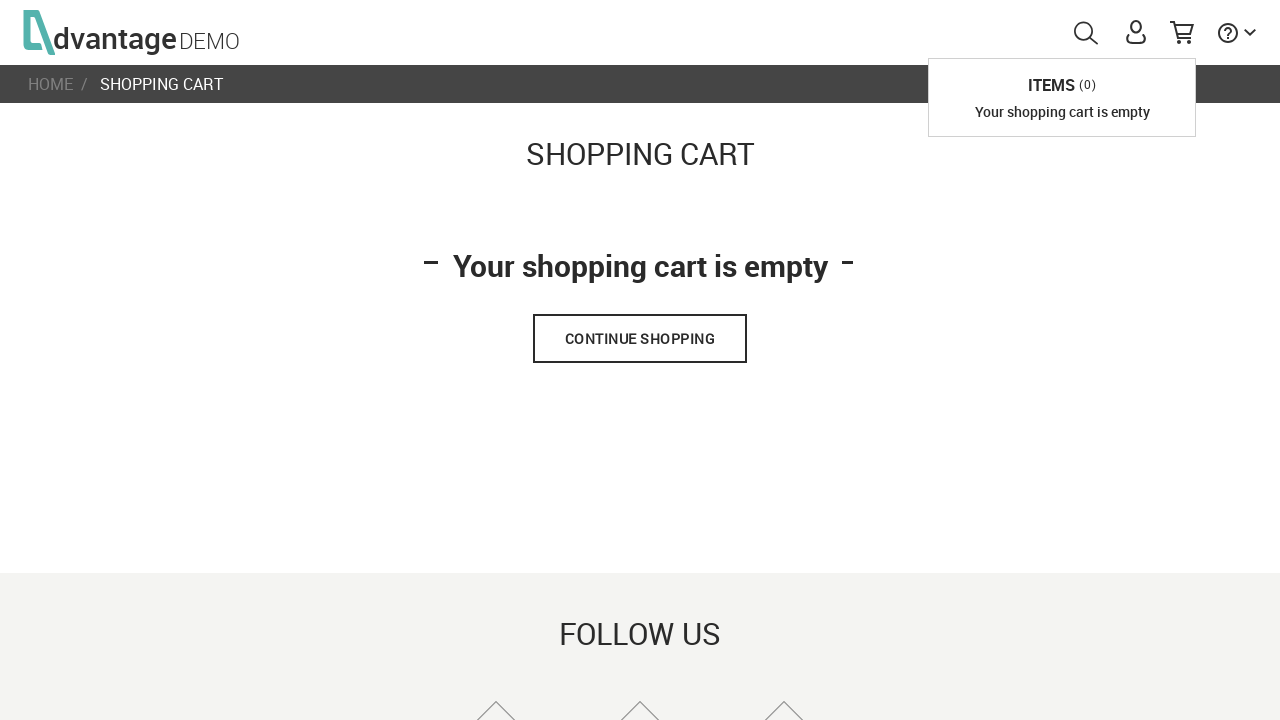

Verified empty cart message is displayed
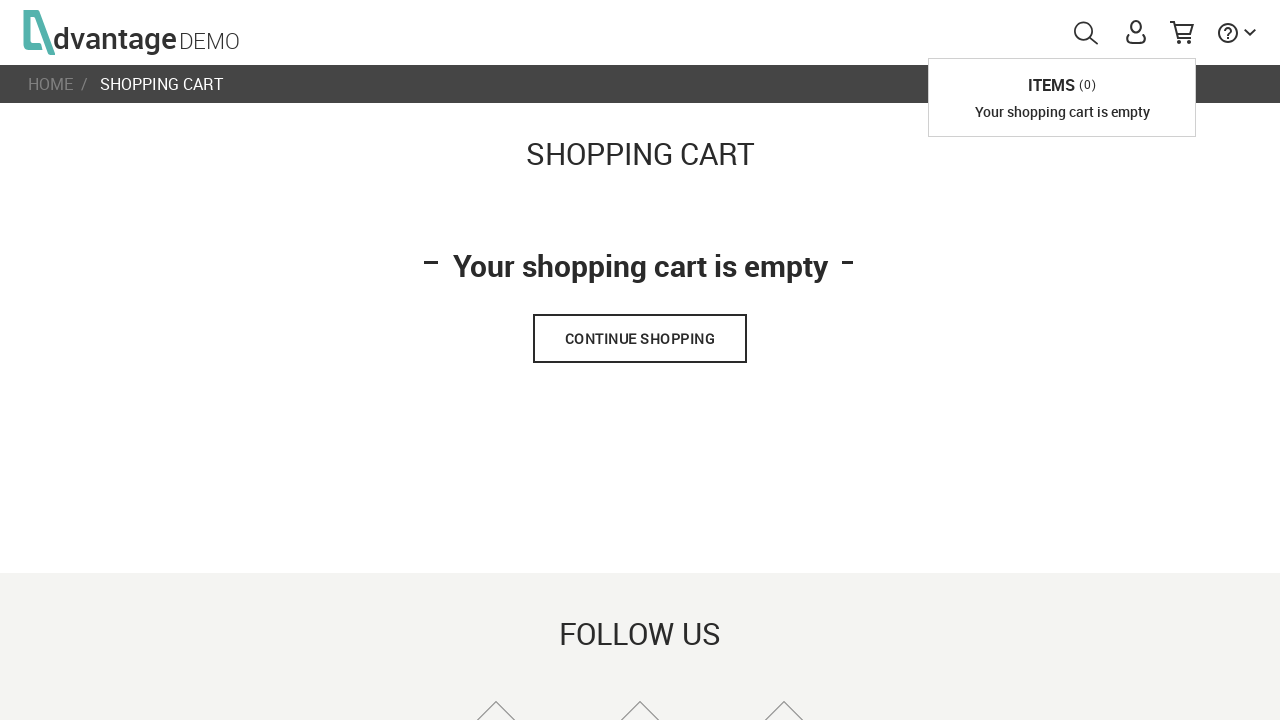

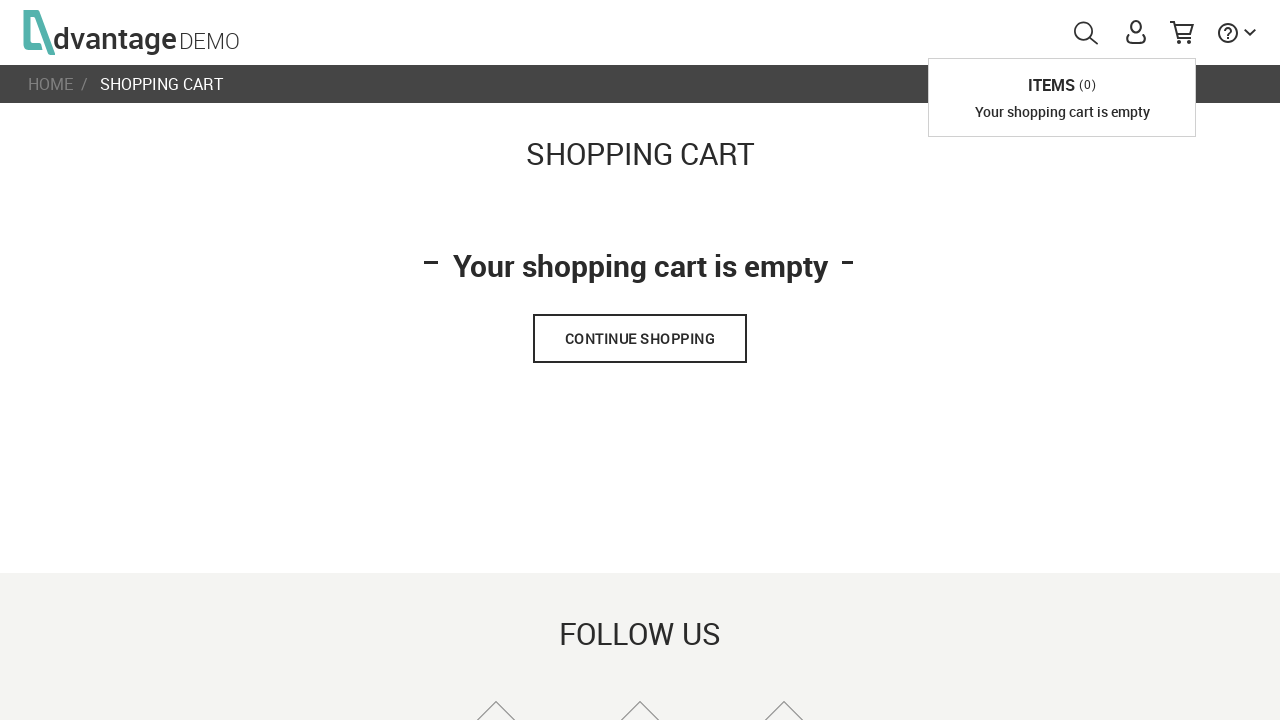